Tests checkbox functionality by setting the first checkbox to checked and the second checkbox to unchecked on a demo page

Starting URL: https://the-internet.herokuapp.com/checkboxes

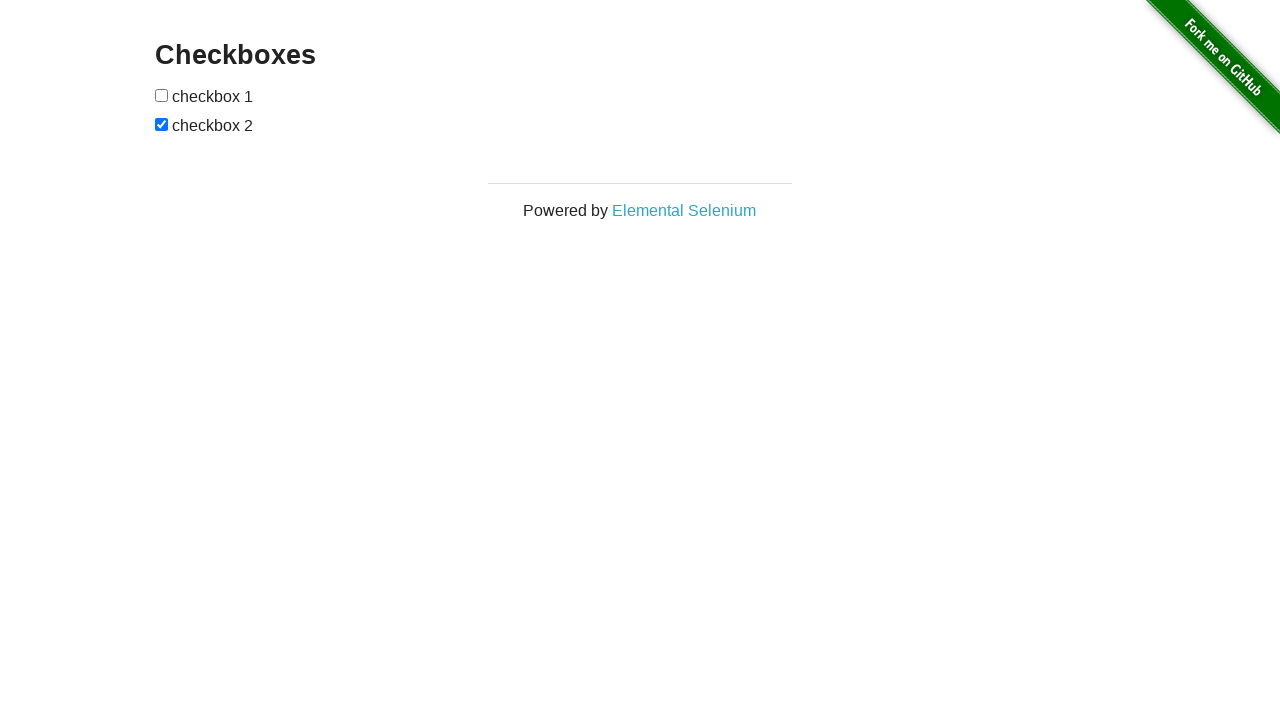

Waited for checkboxes container to load
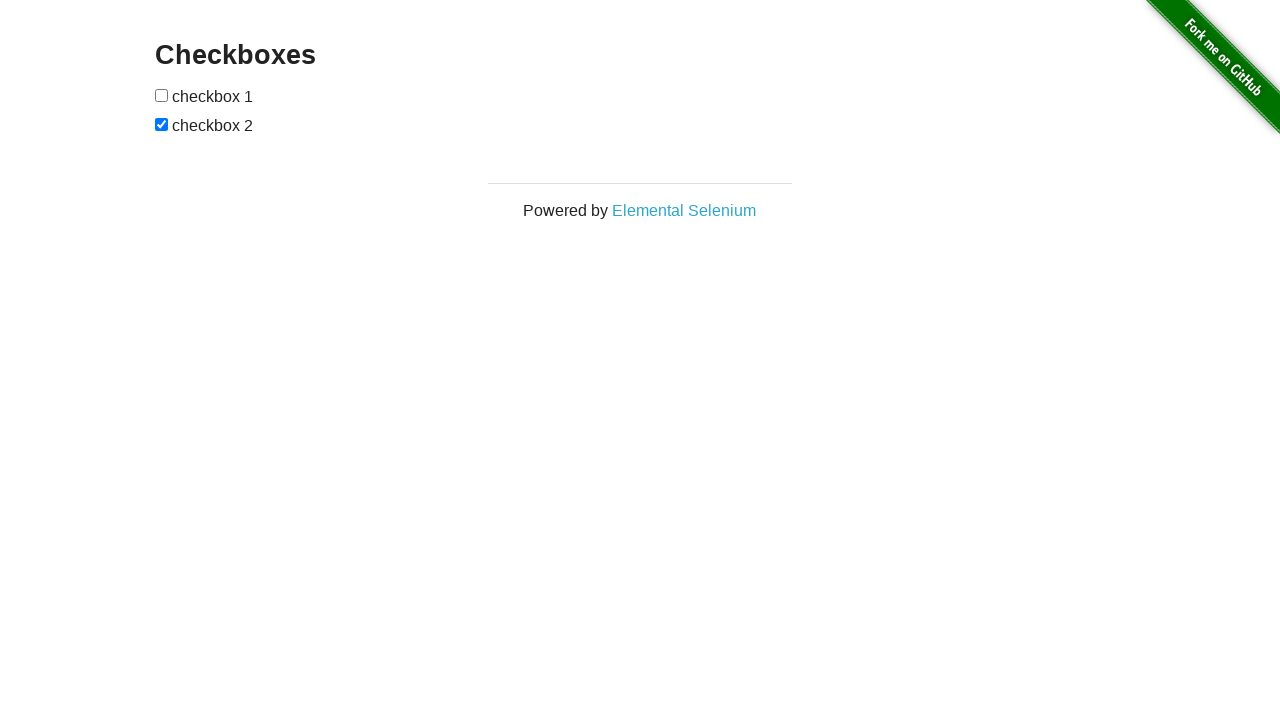

Located all checkboxes on the page
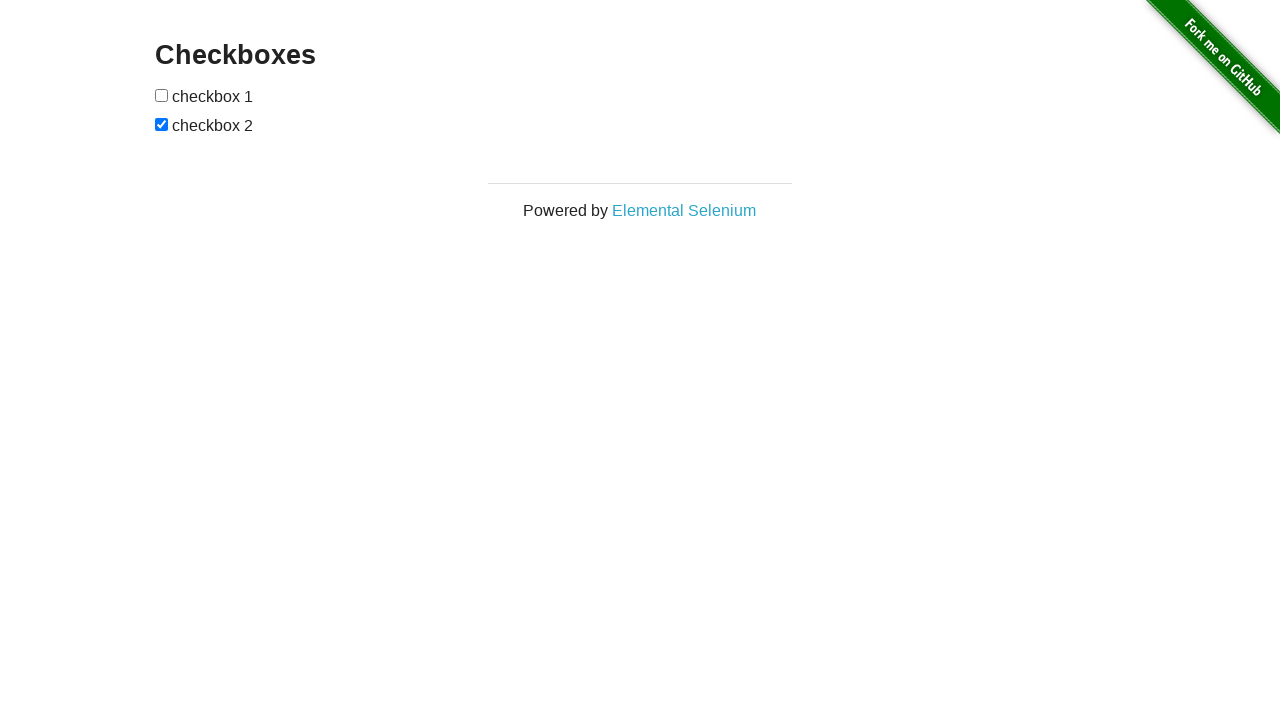

Selected first checkbox element
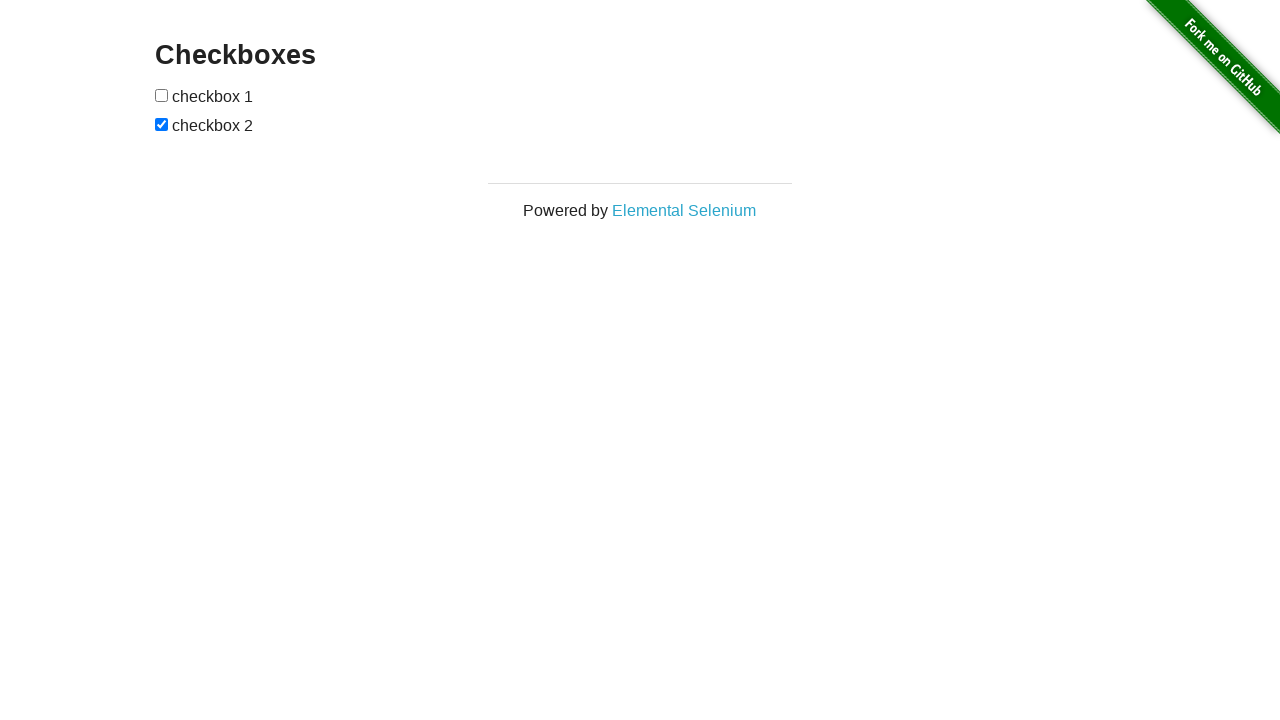

Clicked first checkbox to check it at (162, 95) on input[type='checkbox'] >> nth=0
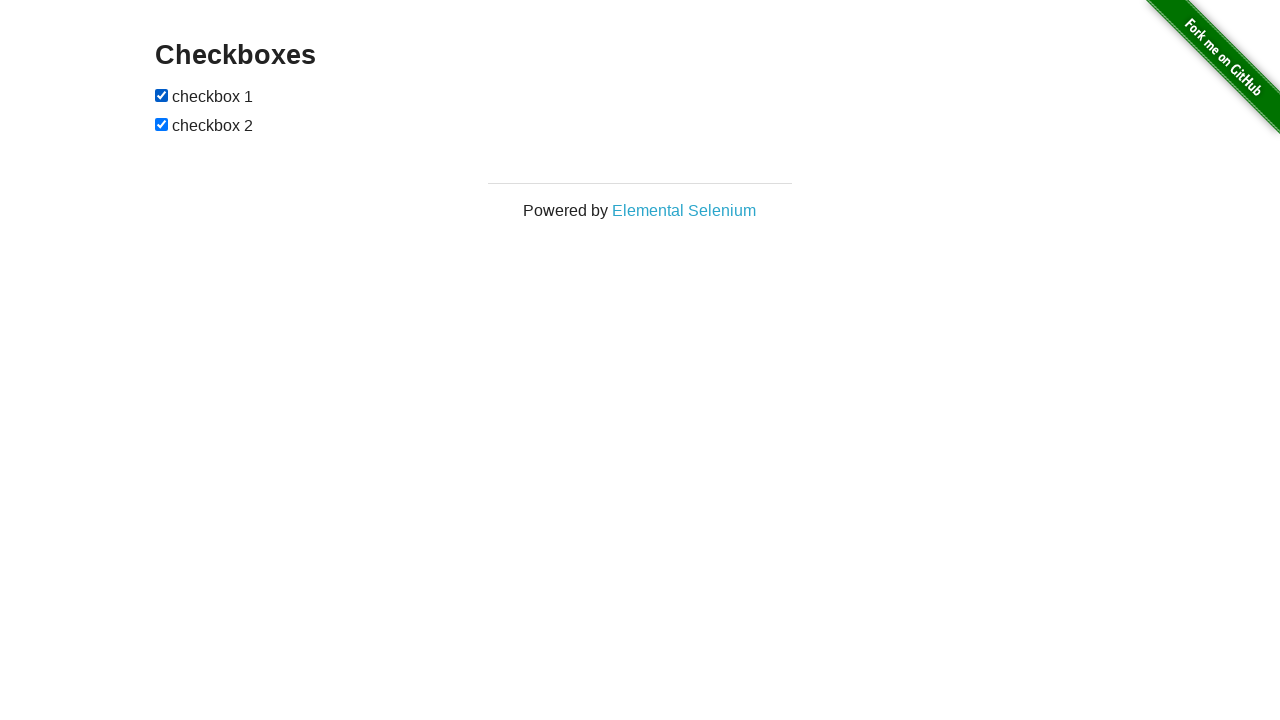

Selected second checkbox element
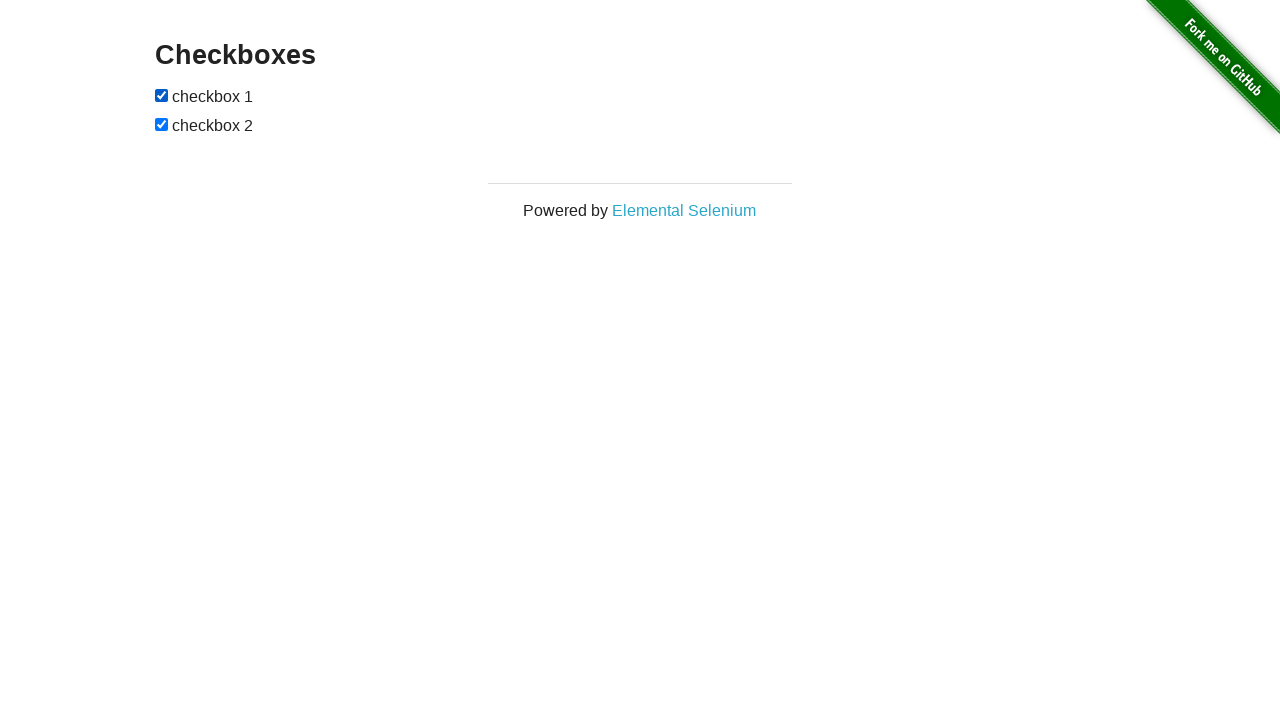

Clicked second checkbox to uncheck it at (162, 124) on input[type='checkbox'] >> nth=1
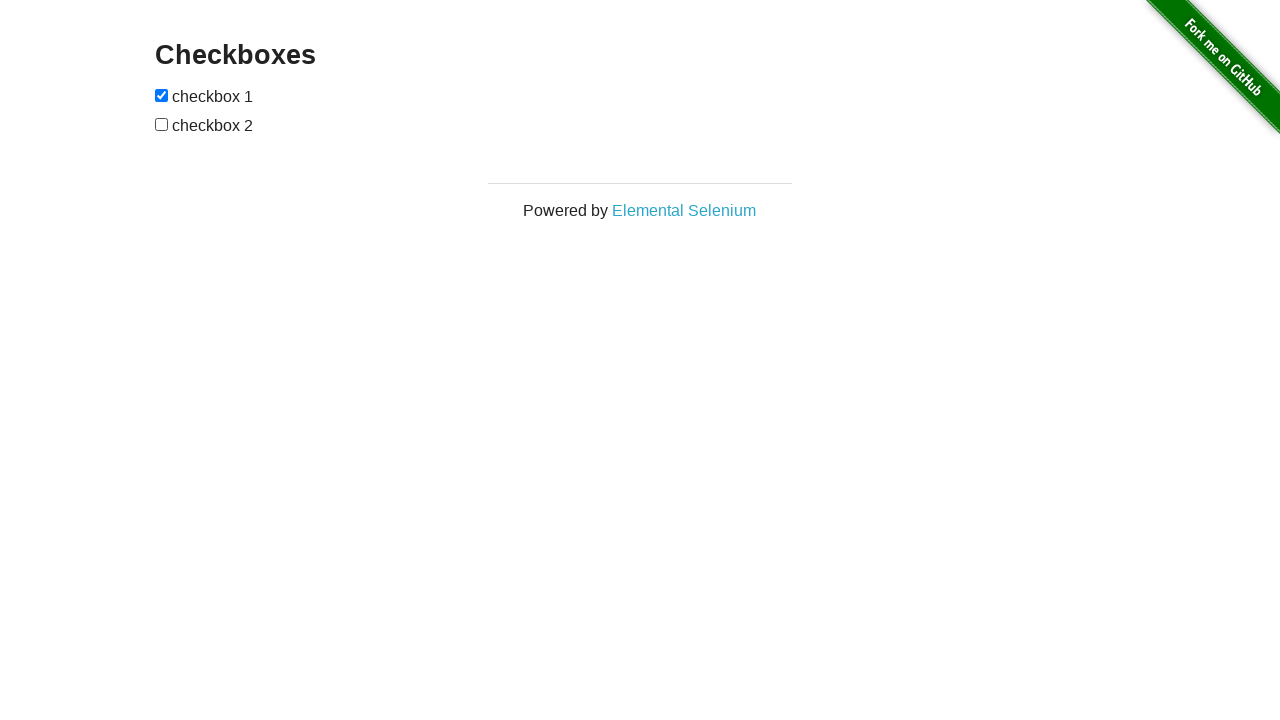

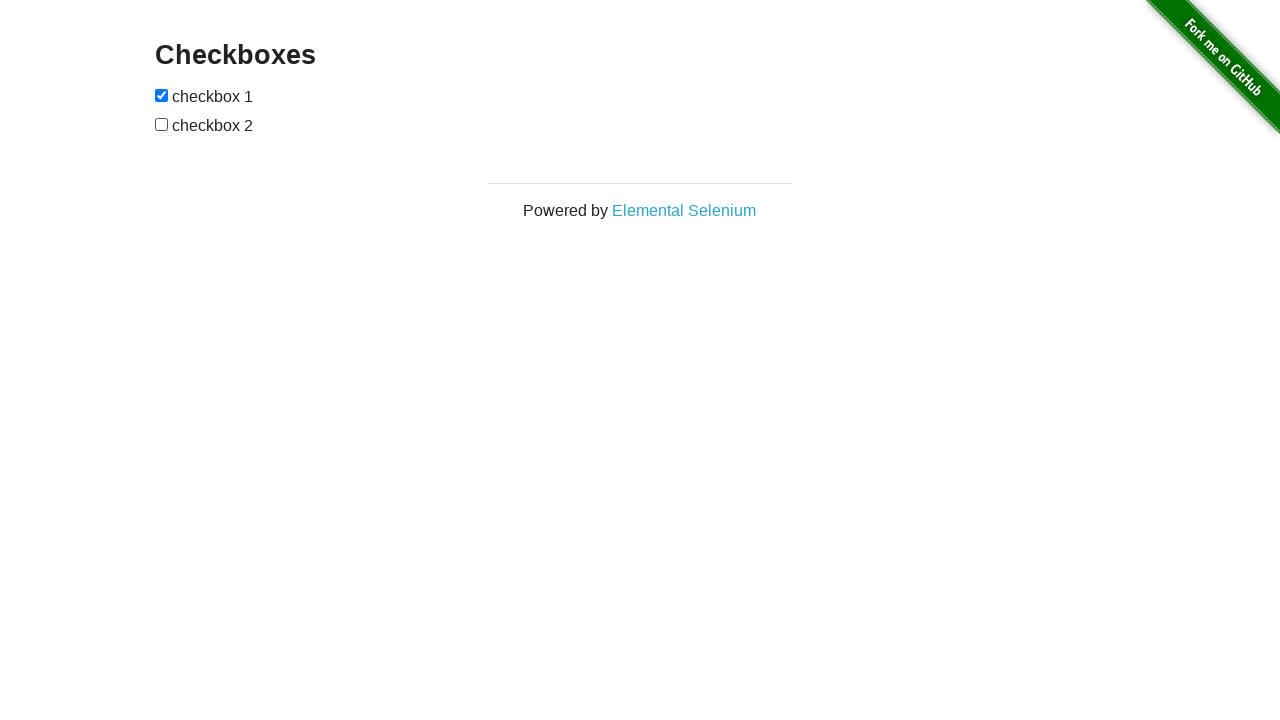